Tests modal dialog functionality by clicking on the Large Modal button and verifying that the modal dialog appears

Starting URL: https://demoqa.com/modal-dialogs

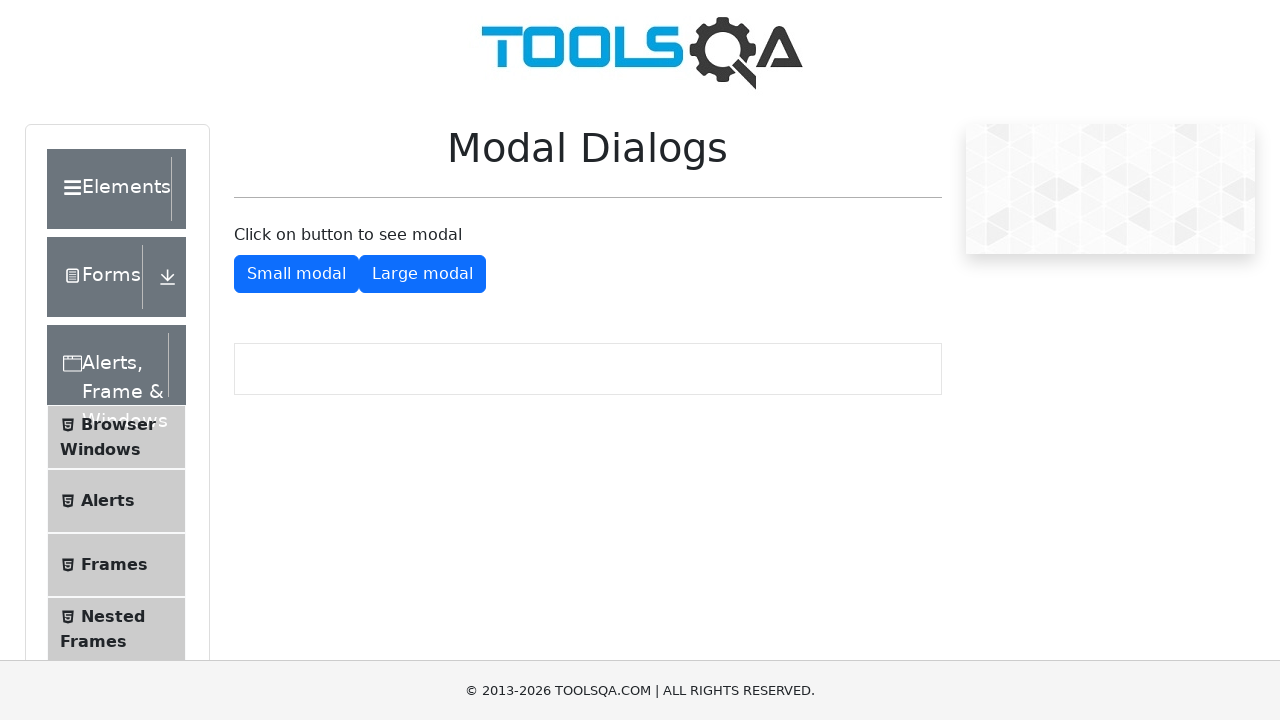

Clicked on the Large Modal button at (422, 274) on #showLargeModal
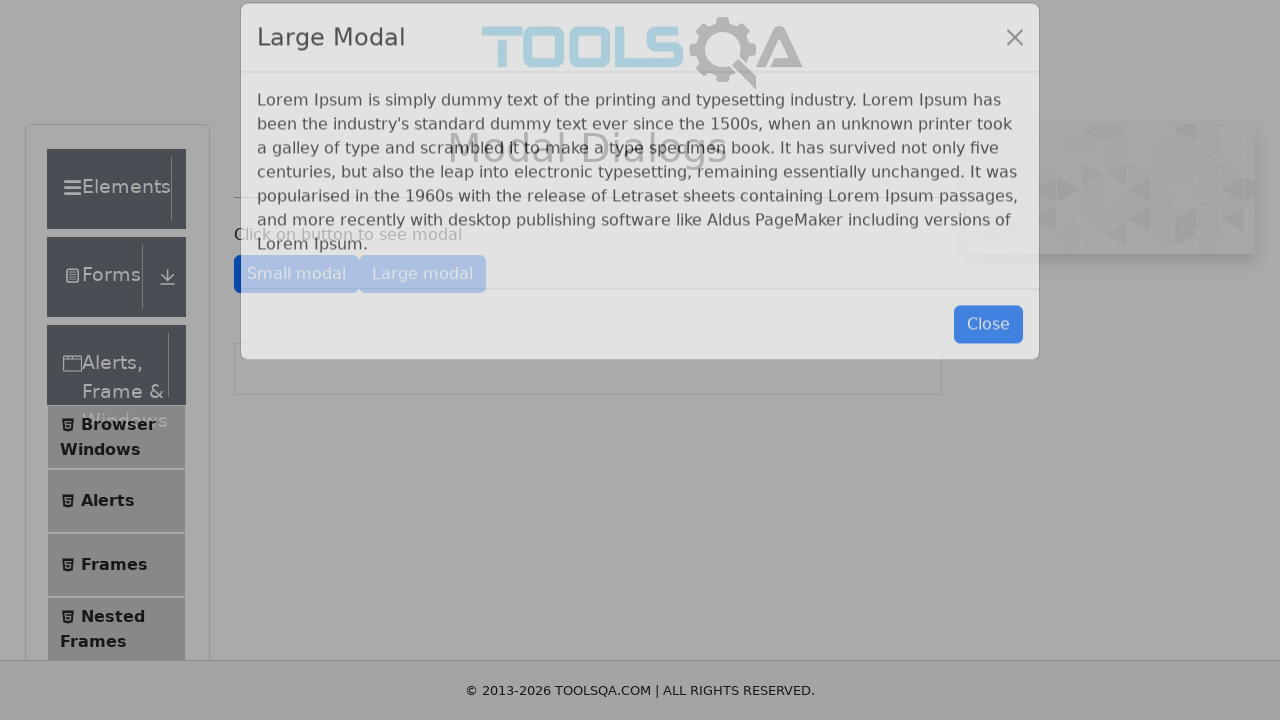

Modal dialog appeared and title element loaded
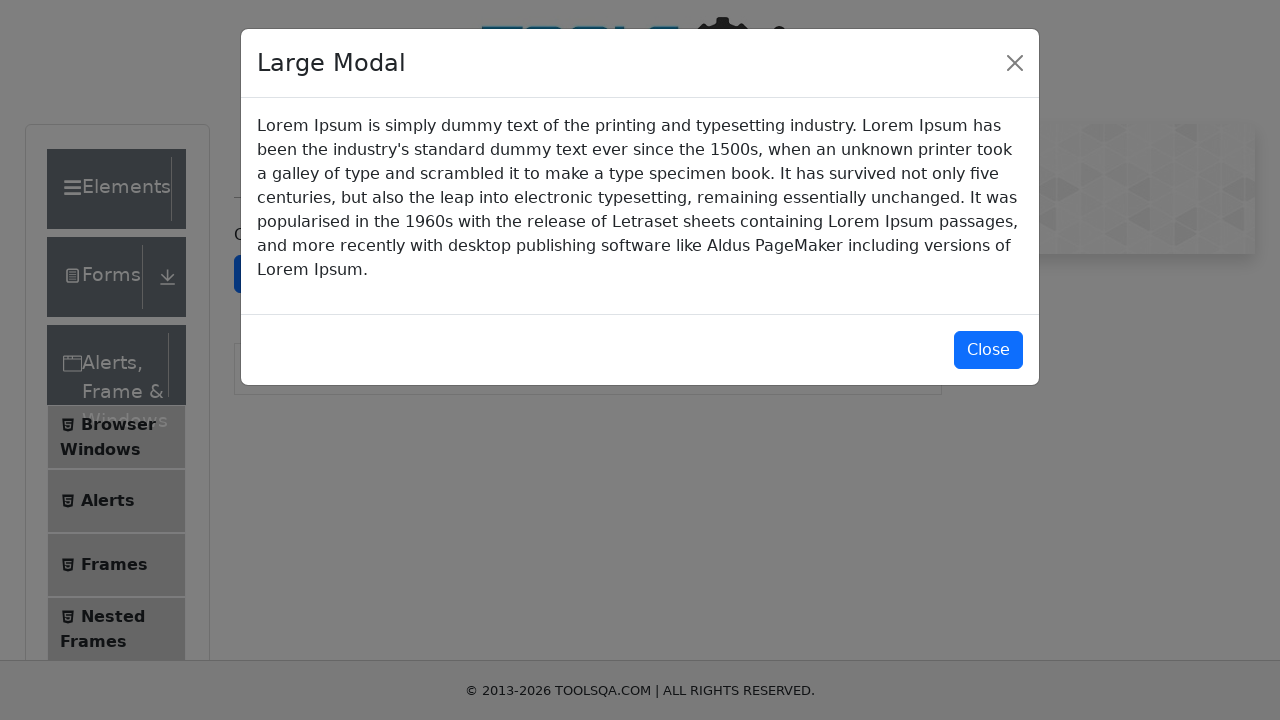

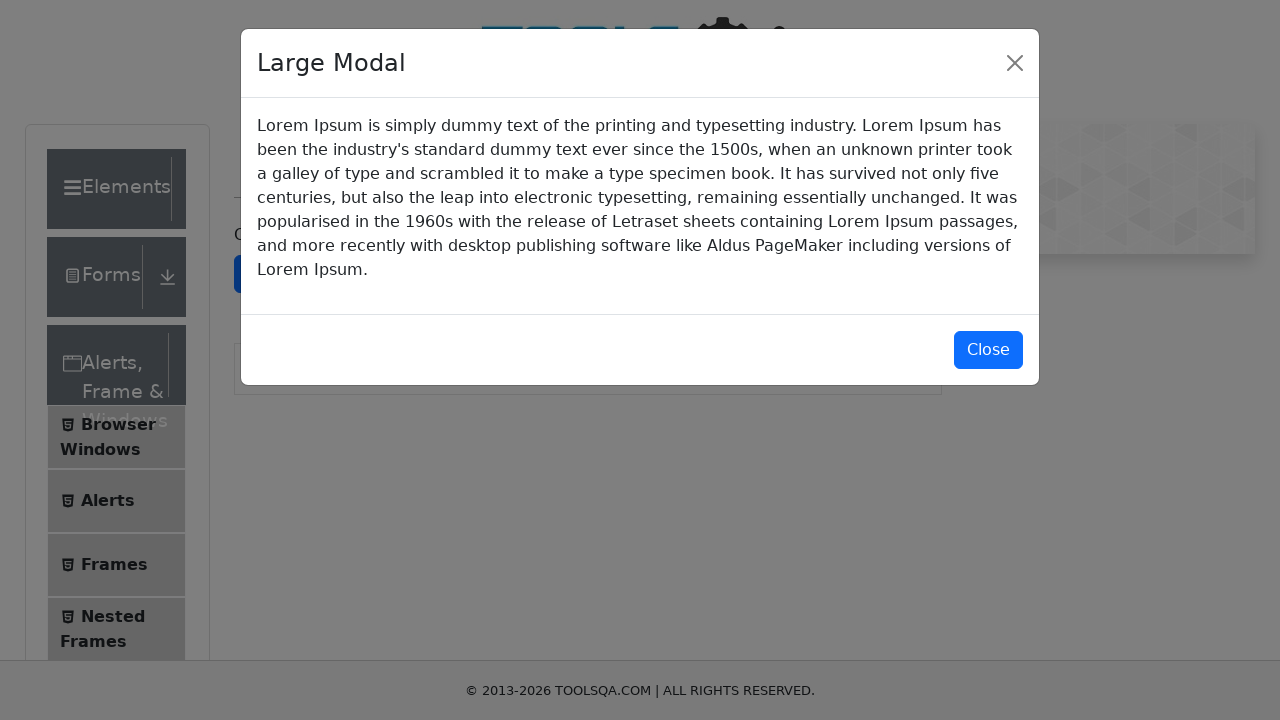